Tests VWO free trial form validation by entering an invalid email address and verifying the error message

Starting URL: https://vwo.com/free-trial/

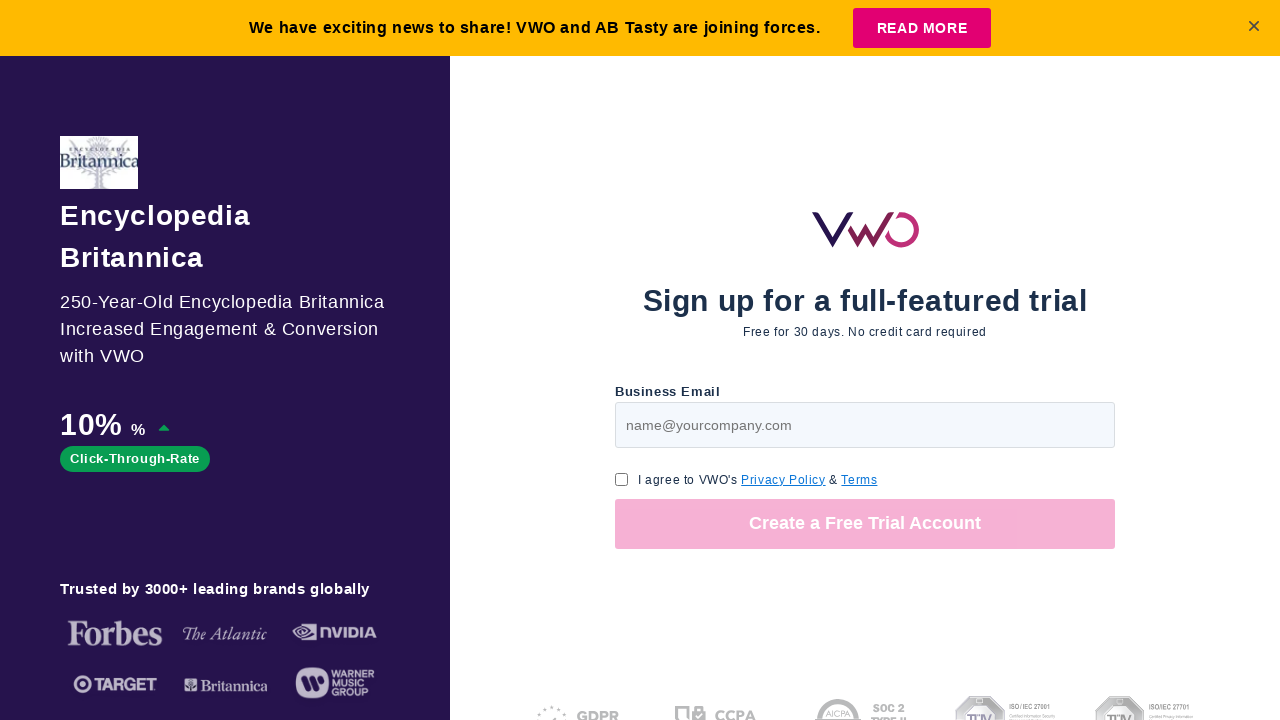

Filled email field with invalid email format 'invalid.email.format' on #page-v1-step1-email
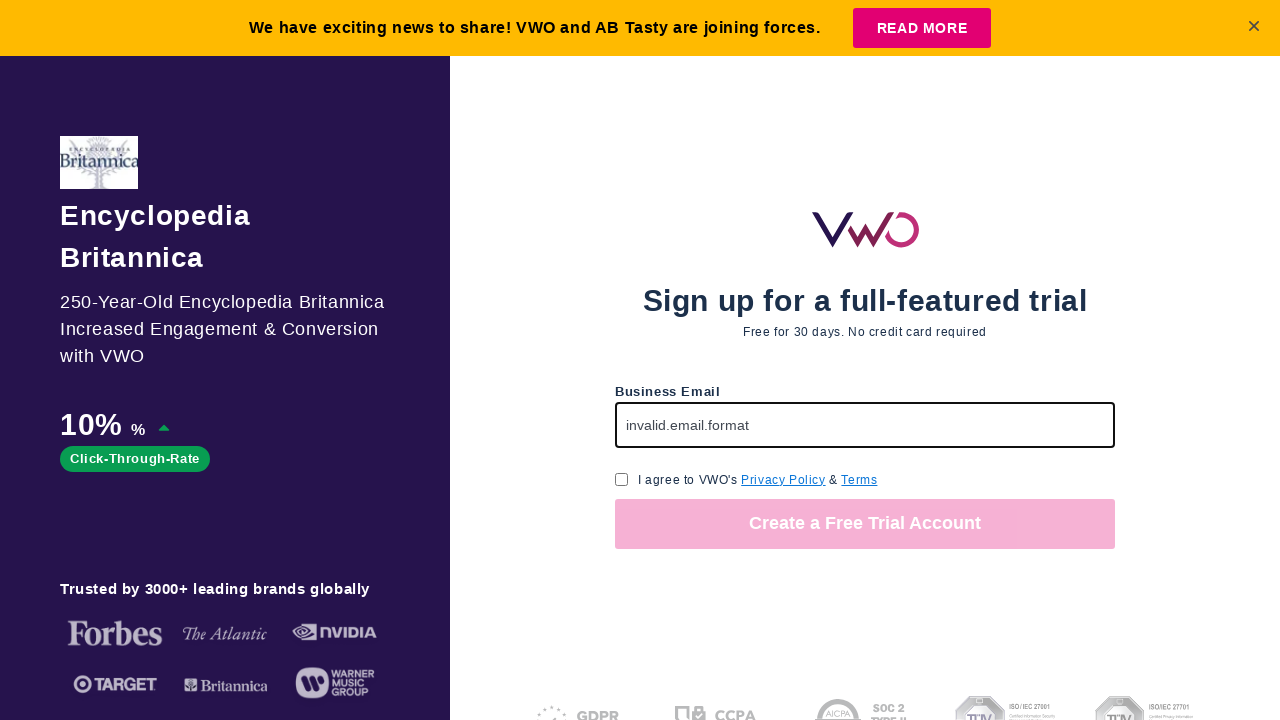

Clicked GDPR consent checkbox at (622, 479) on input[name='gdpr_consent_checkbox']
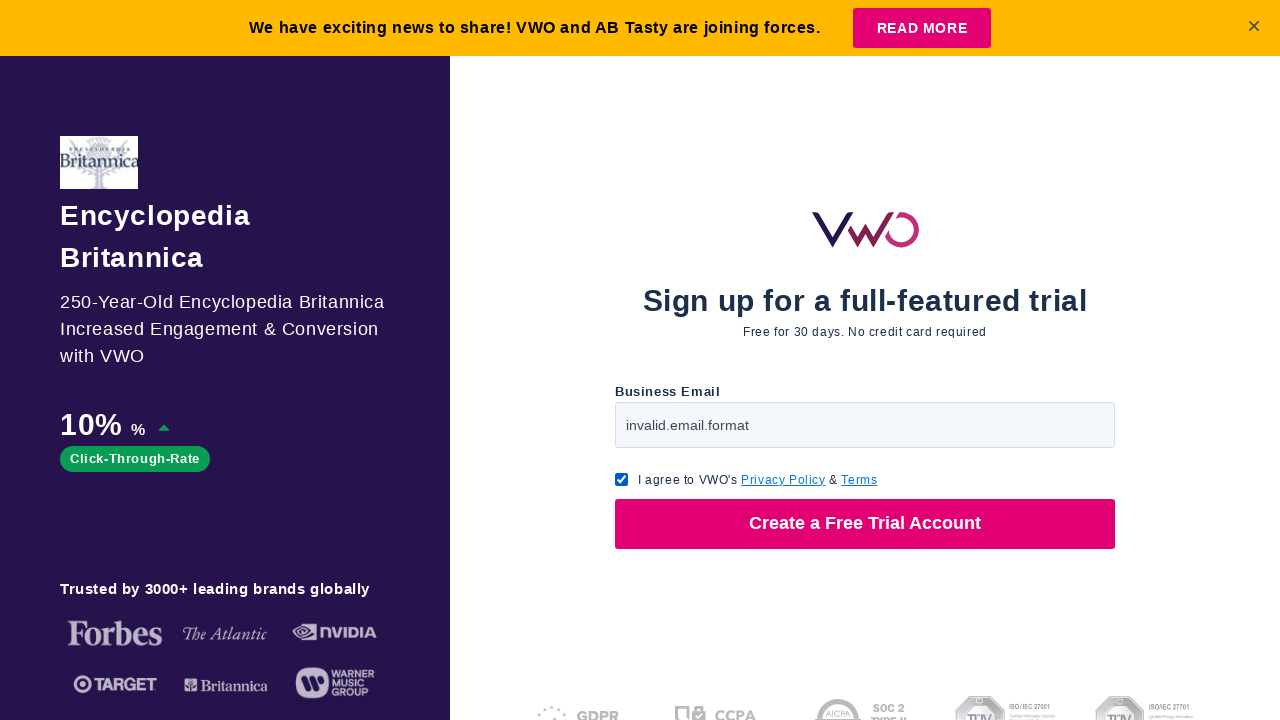

Clicked submit button to submit the form at (865, 524) on button[type='submit']
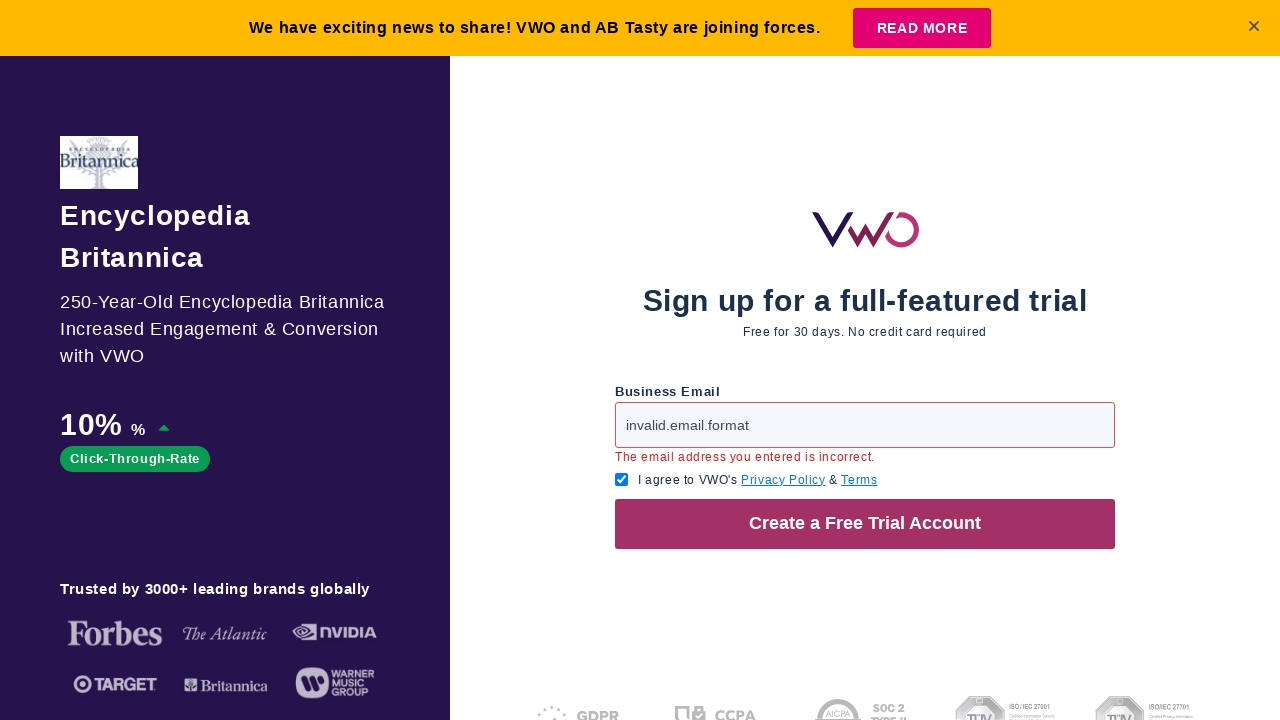

Waited for error message to appear
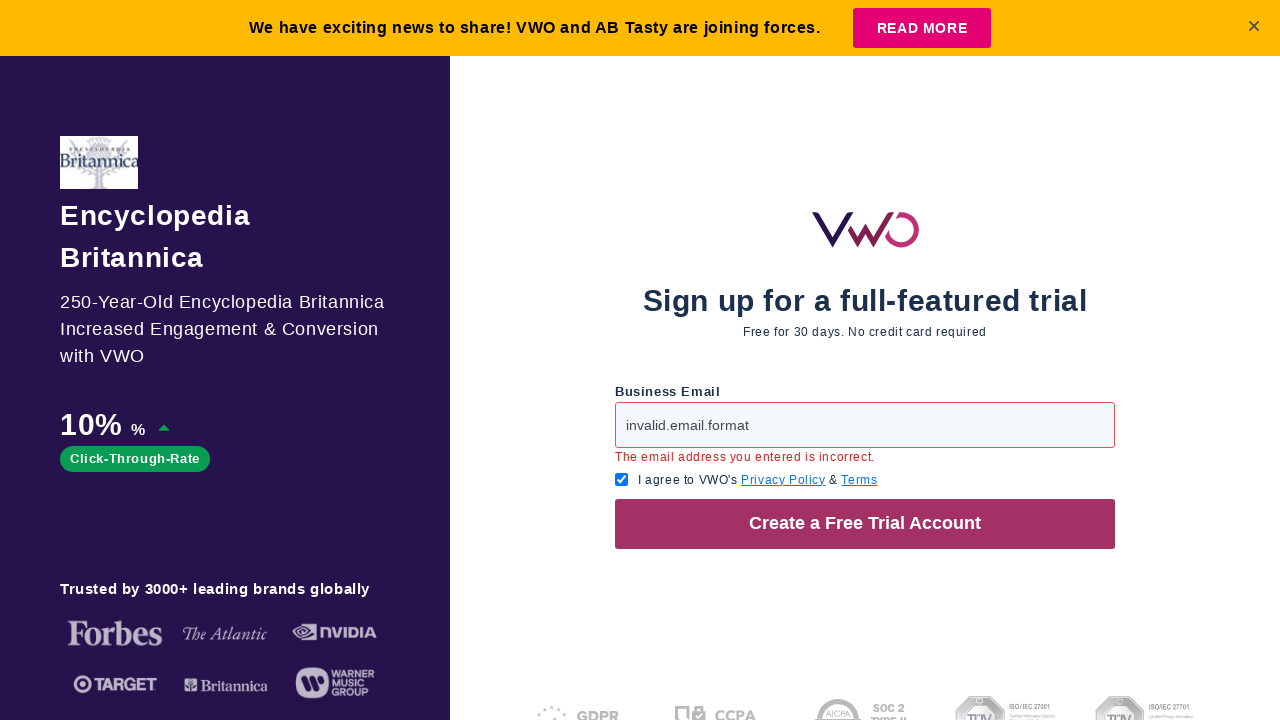

Retrieved error message text: 'The email address you entered is incorrect.'
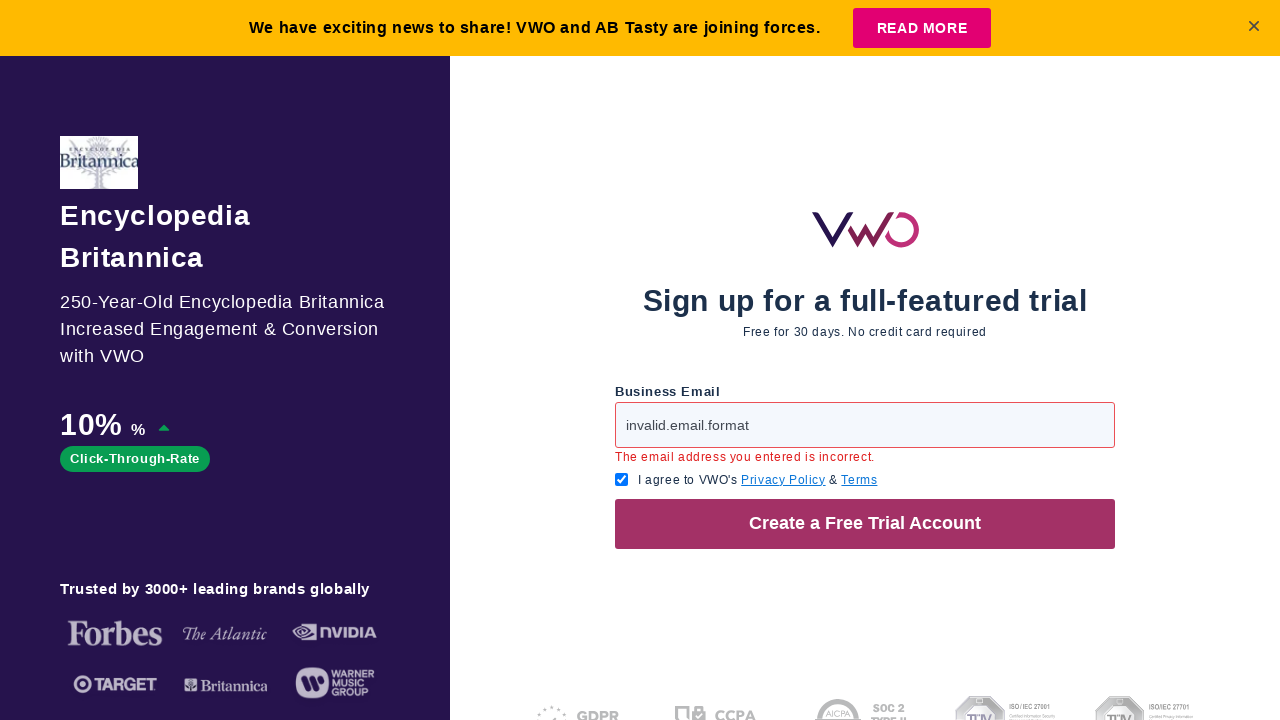

Verified error message matches expected text 'The email address you entered is incorrect.'
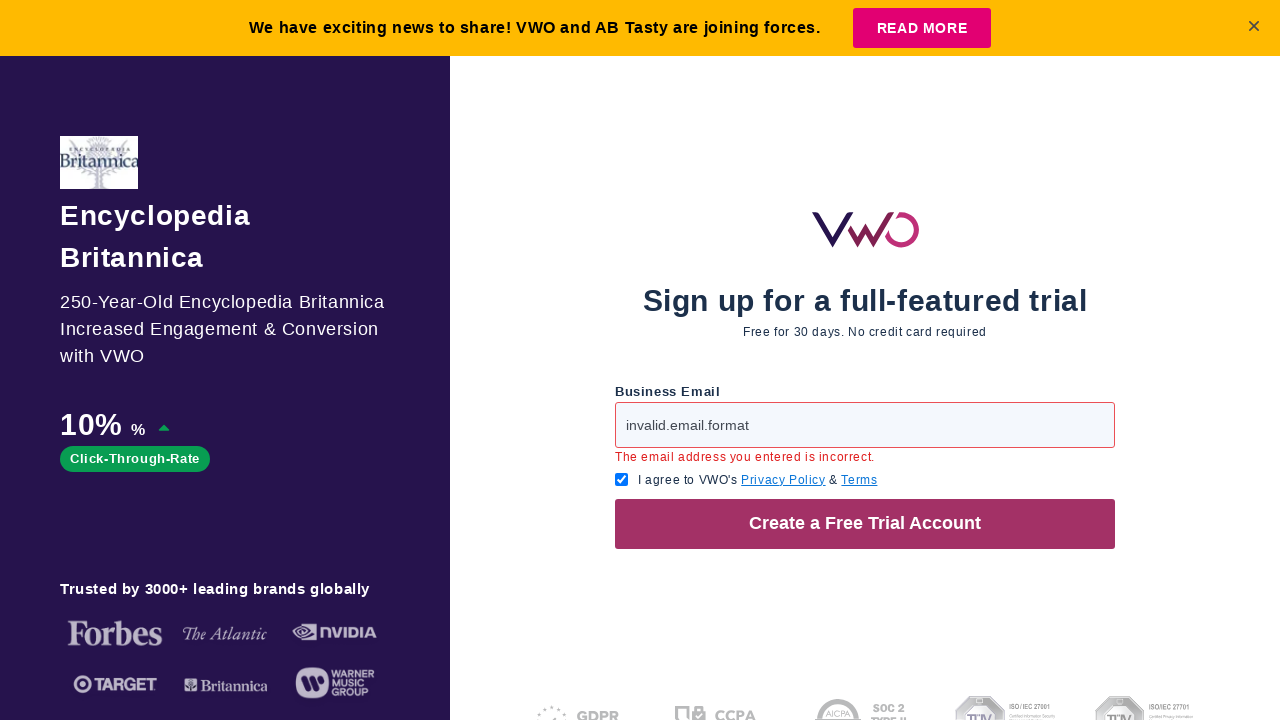

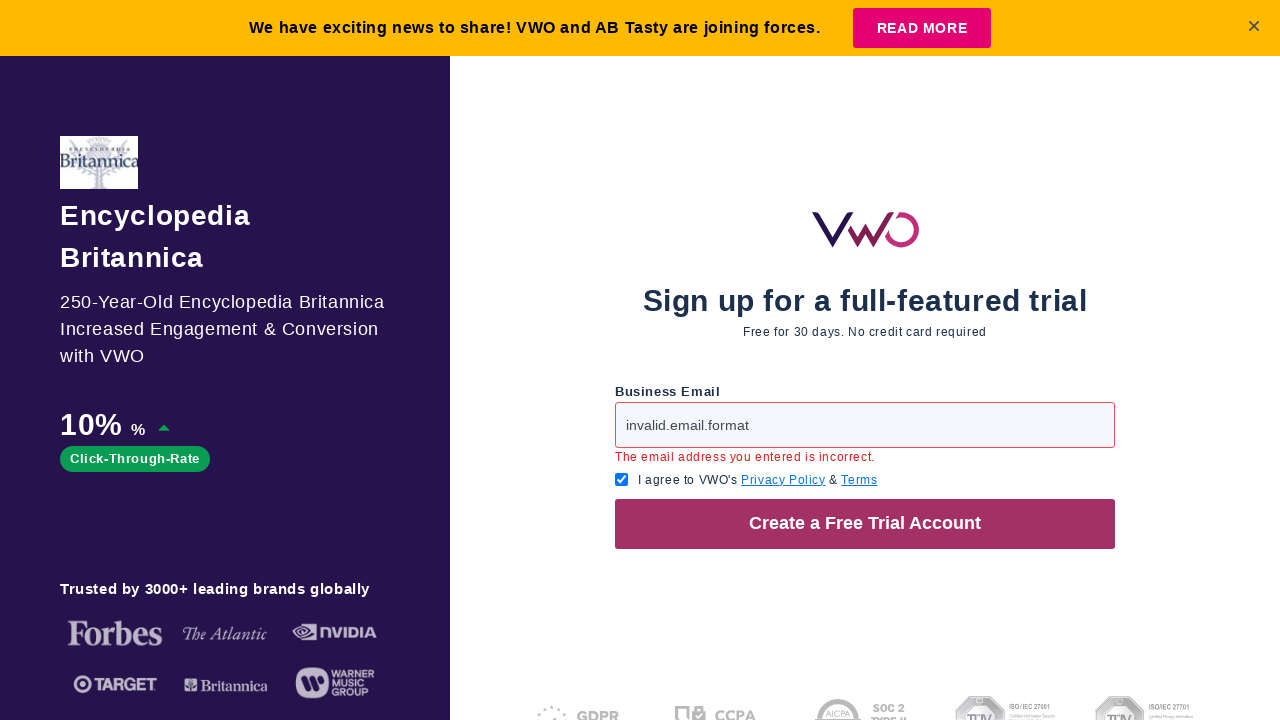